Tests selecting an option from a dropdown menu using JavaScript execution

Starting URL: https://the-internet.herokuapp.com/dropdown

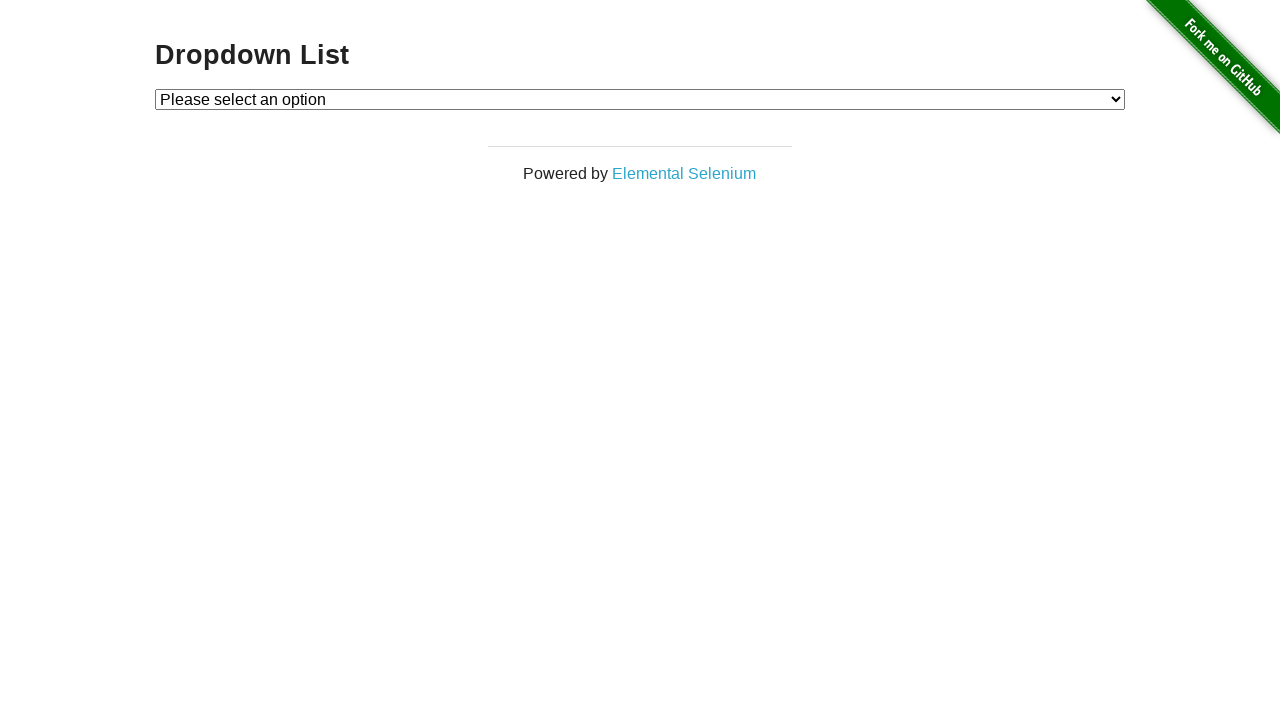

Navigated to dropdown menu page
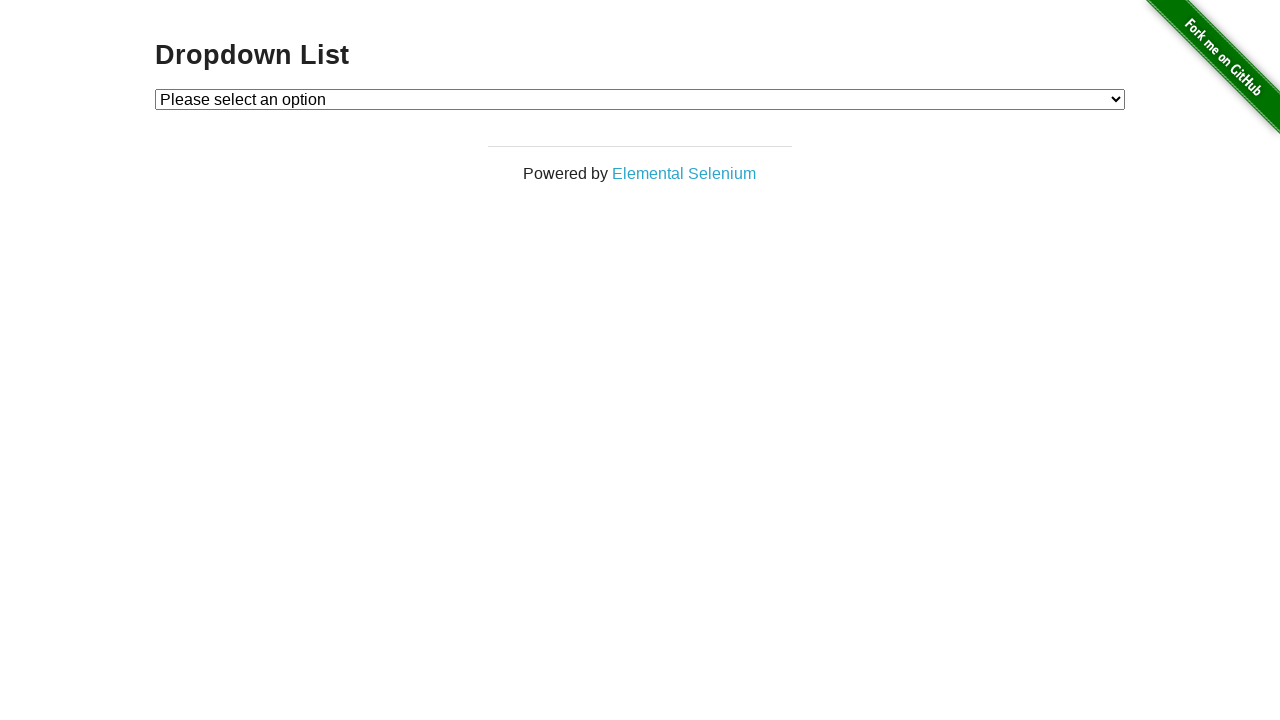

Selected option 2 from dropdown menu using JavaScript execution on #dropdown
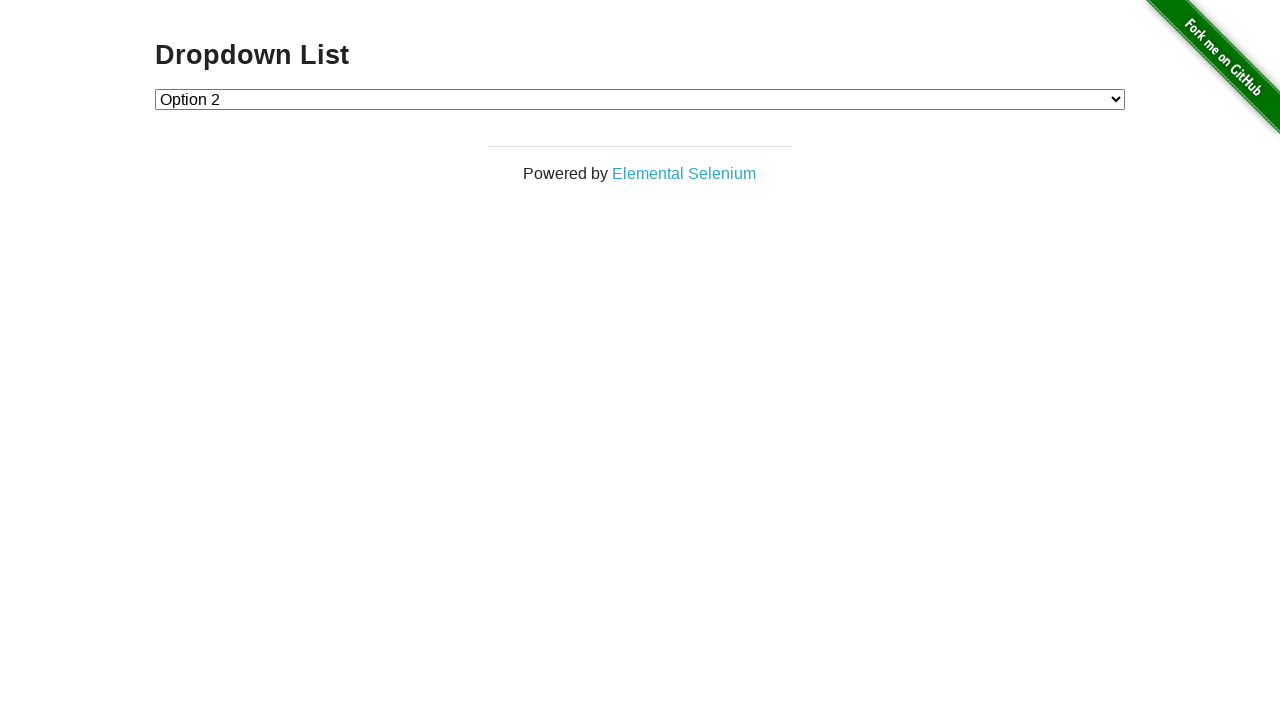

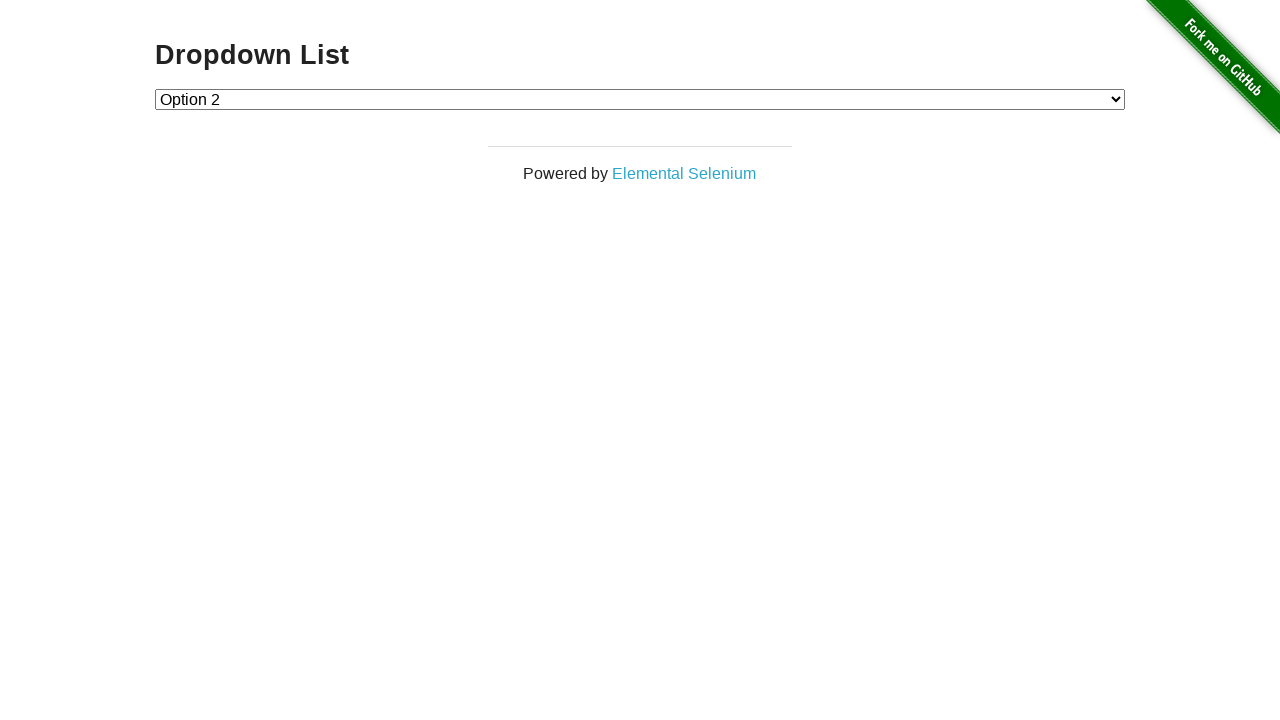